Navigates to alerts.in.ua and verifies that SVG g elements exist on the page

Starting URL: https://alerts.in.ua/

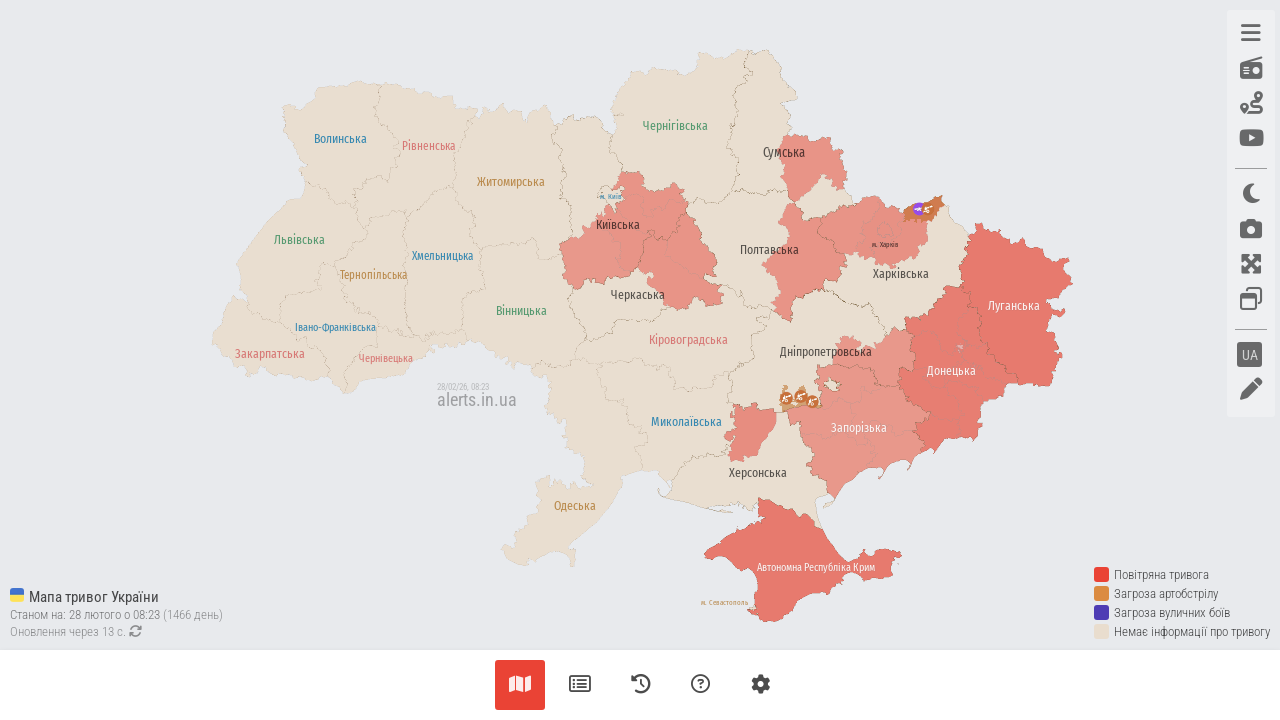

Navigated to https://alerts.in.ua/
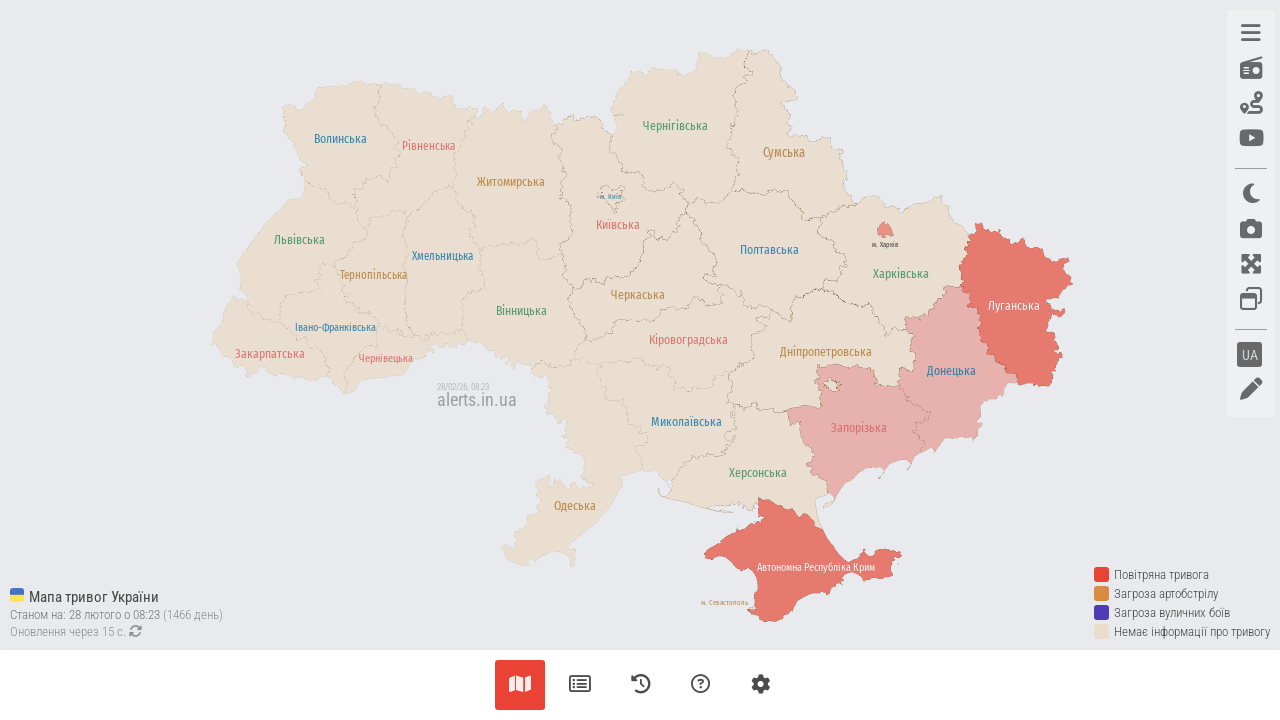

SVG g elements loaded on the page
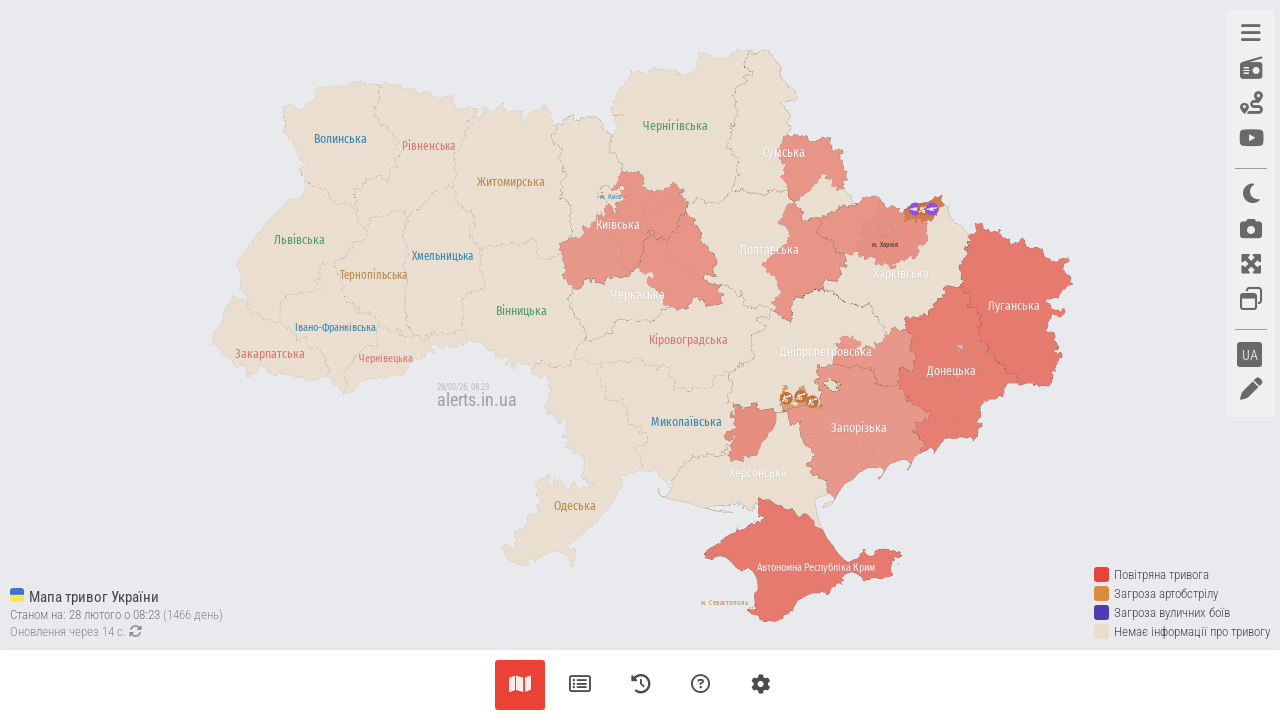

Verified that 68 SVG g elements exist on the page
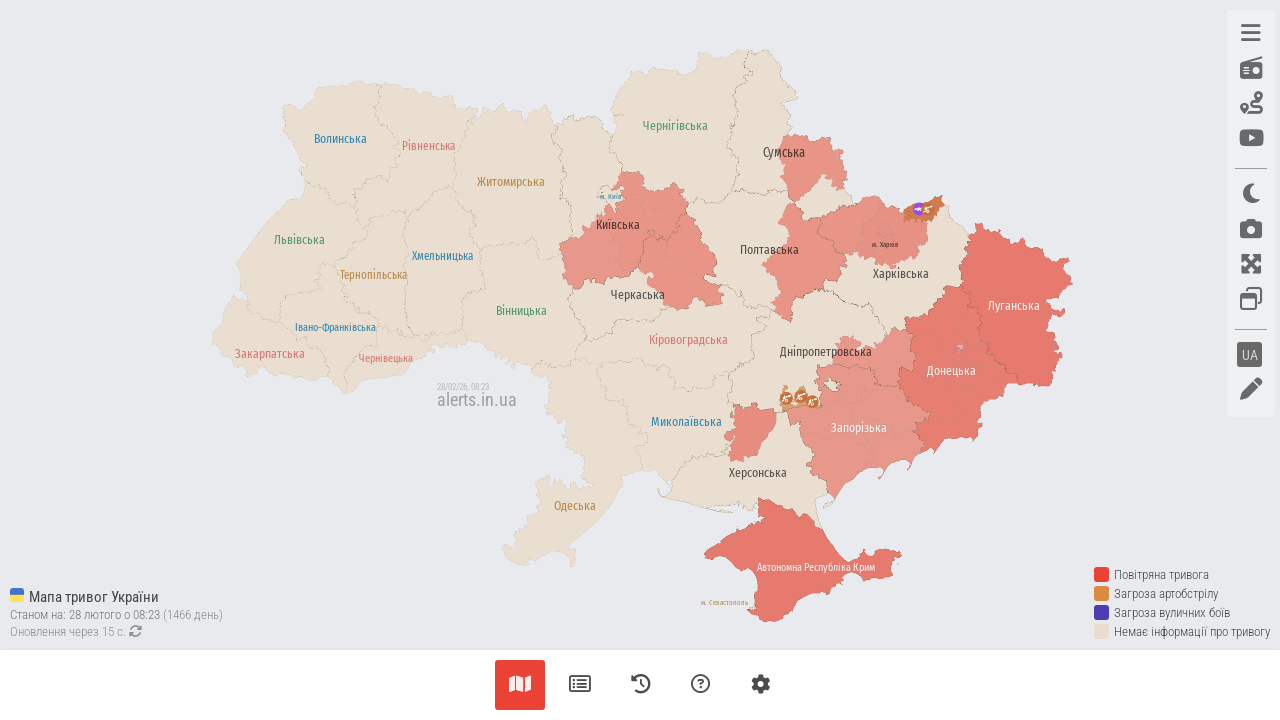

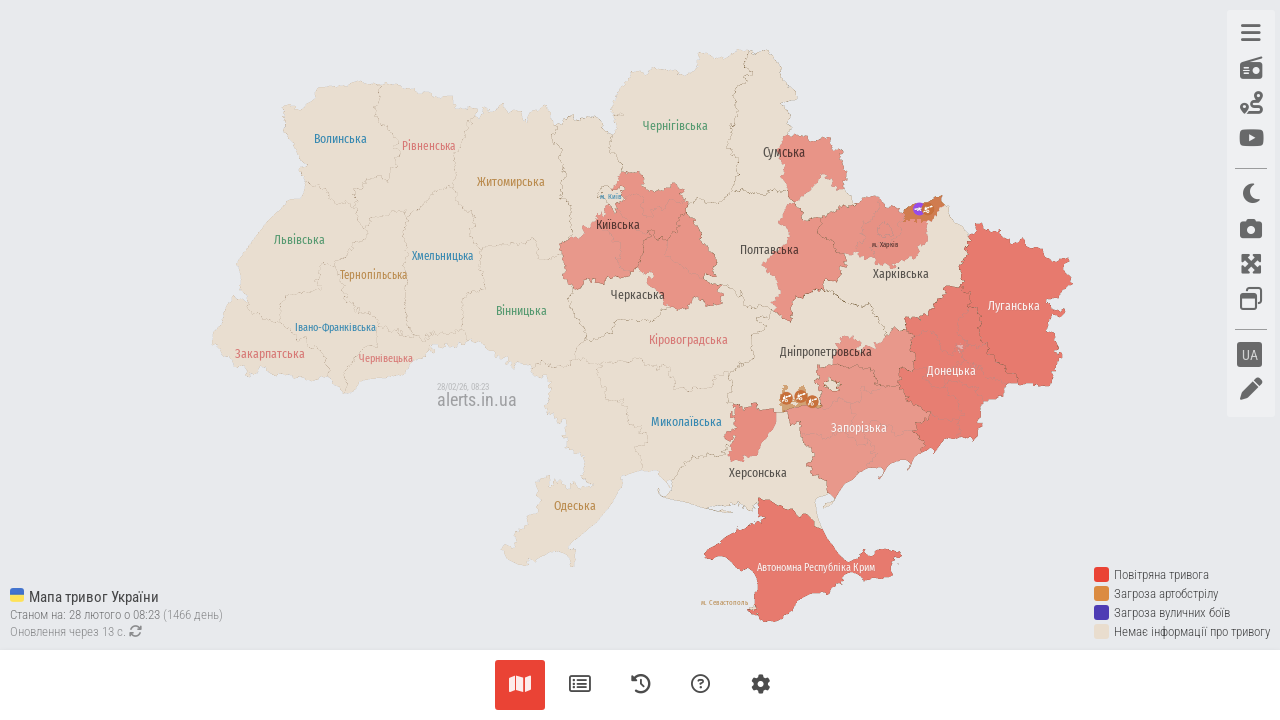